Tests the registration form date of birth validation by entering an invalid date format and verifying that the appropriate warning message is displayed

Starting URL: https://practice.cydeo.com/

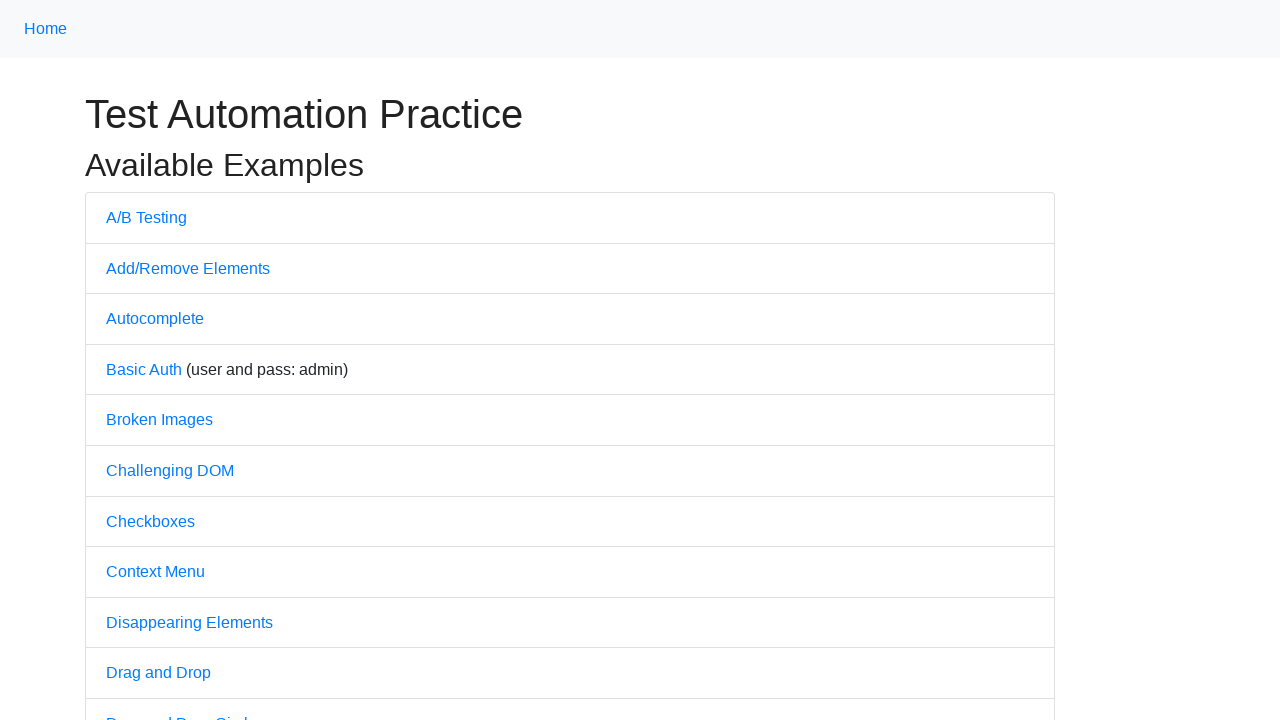

Waited for 'Registration Form' link to appear
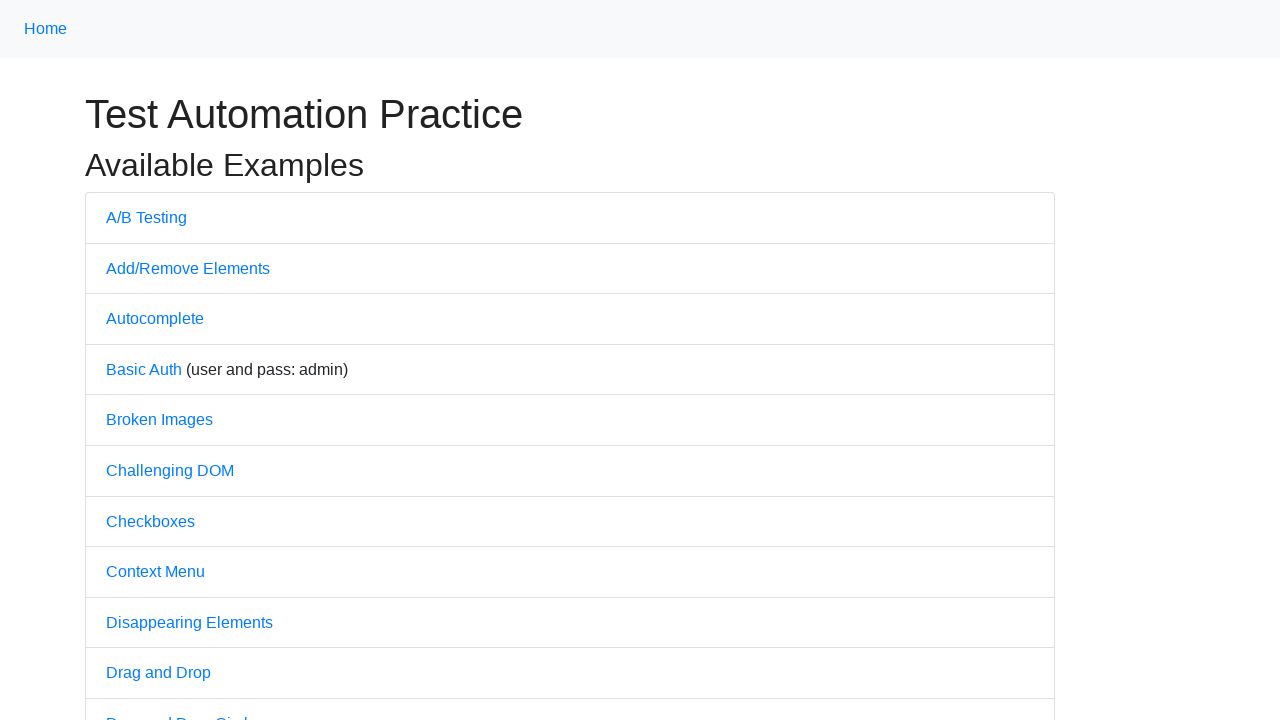

Clicked on 'Registration Form' link at (170, 360) on text=Registration Form
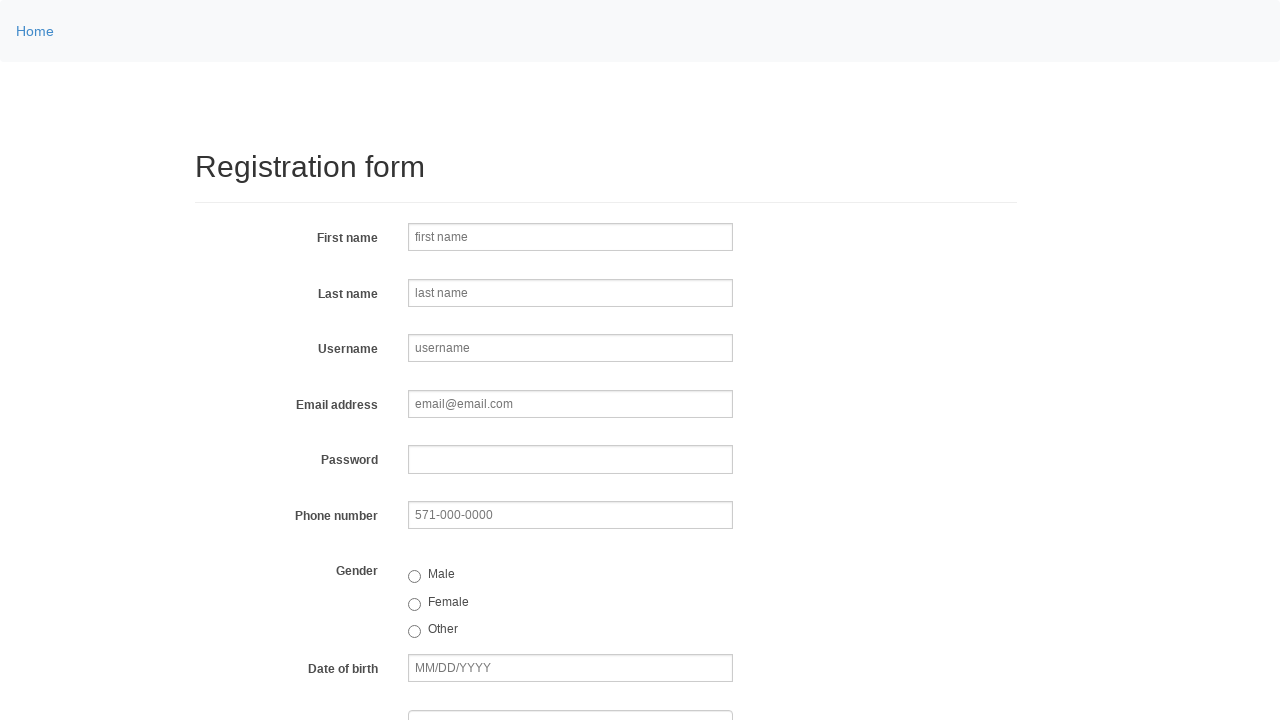

Registration form page loaded with birthday input field visible
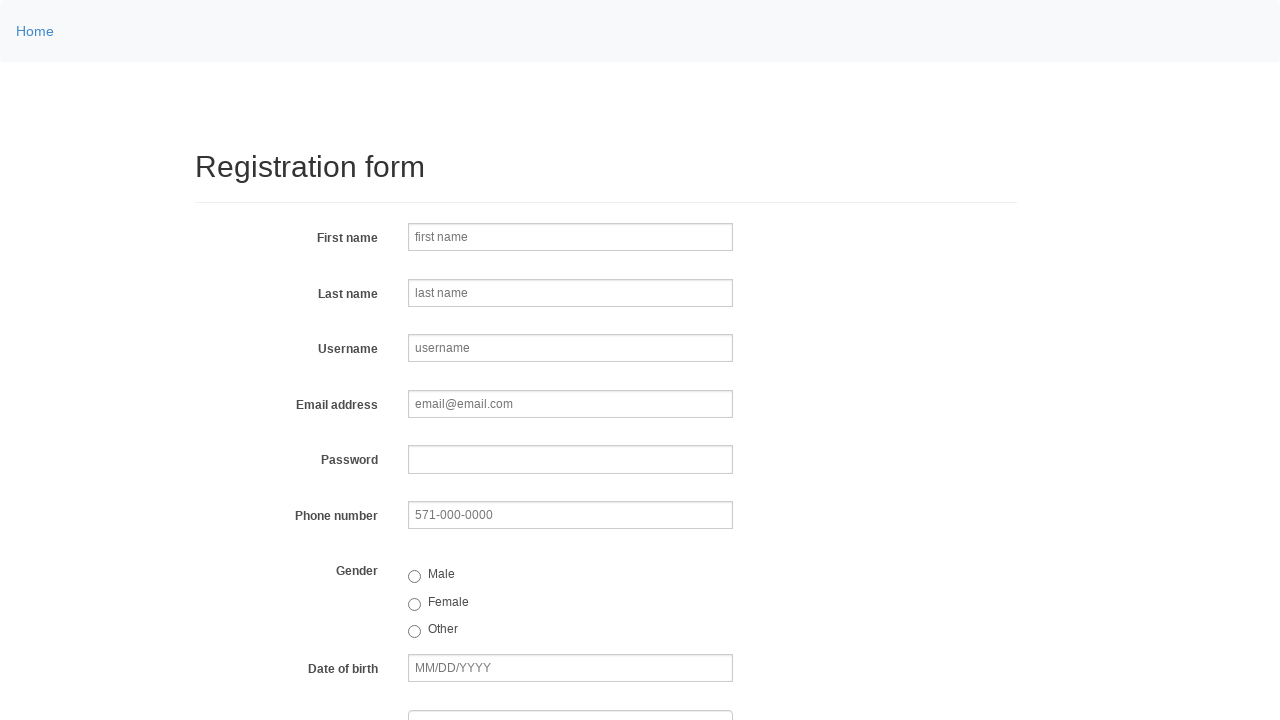

Entered invalid date 'wrong_dob' in birthday field on input[name='birthday']
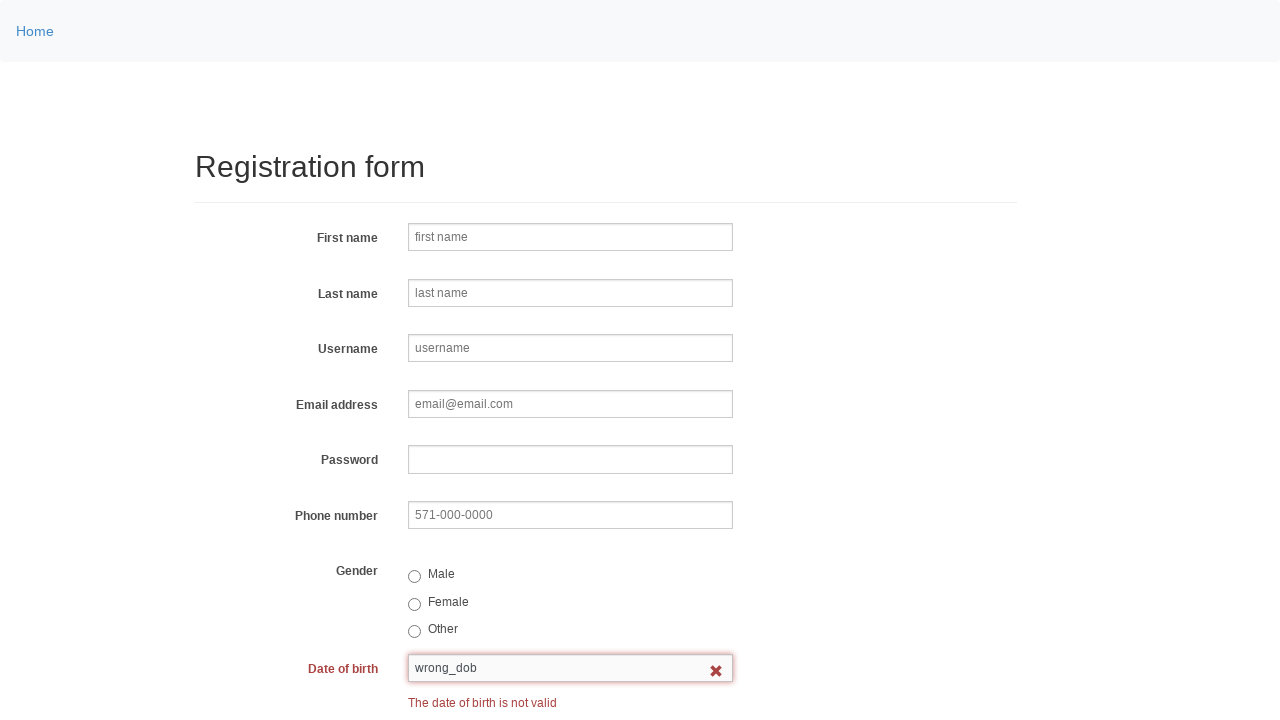

Pressed Tab to trigger validation on birthday field on input[name='birthday']
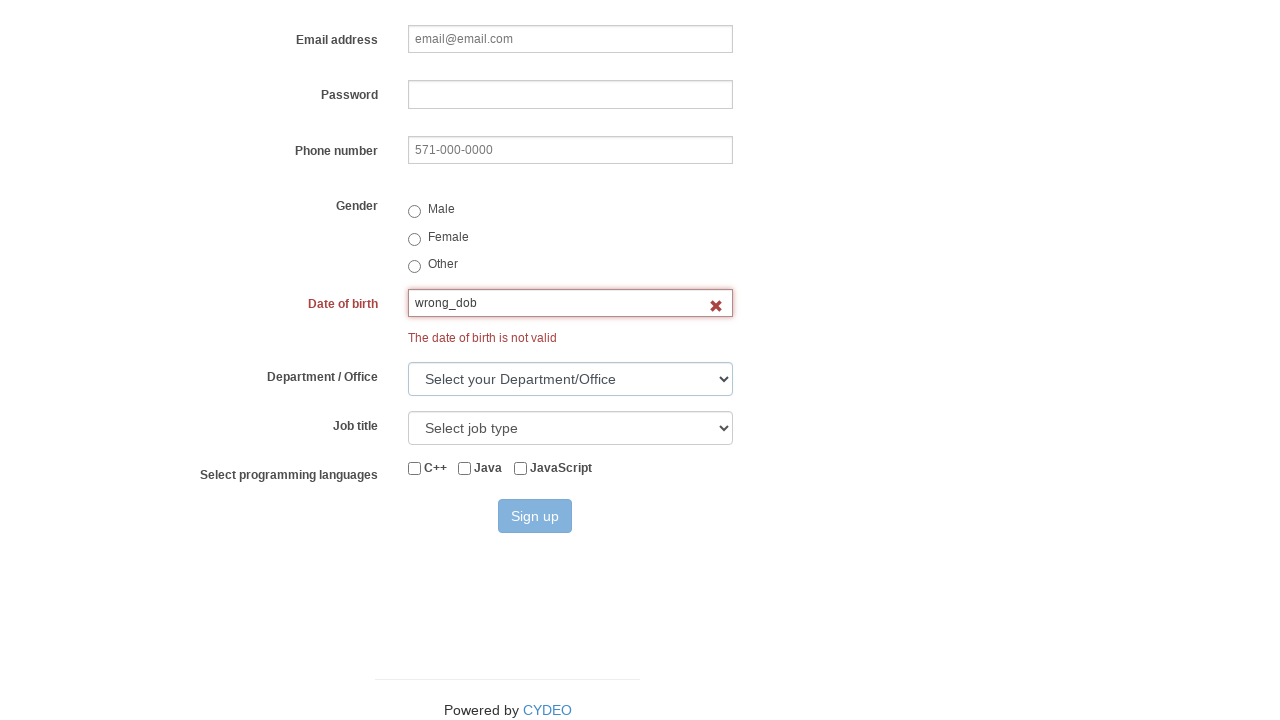

Warning message appeared after validation
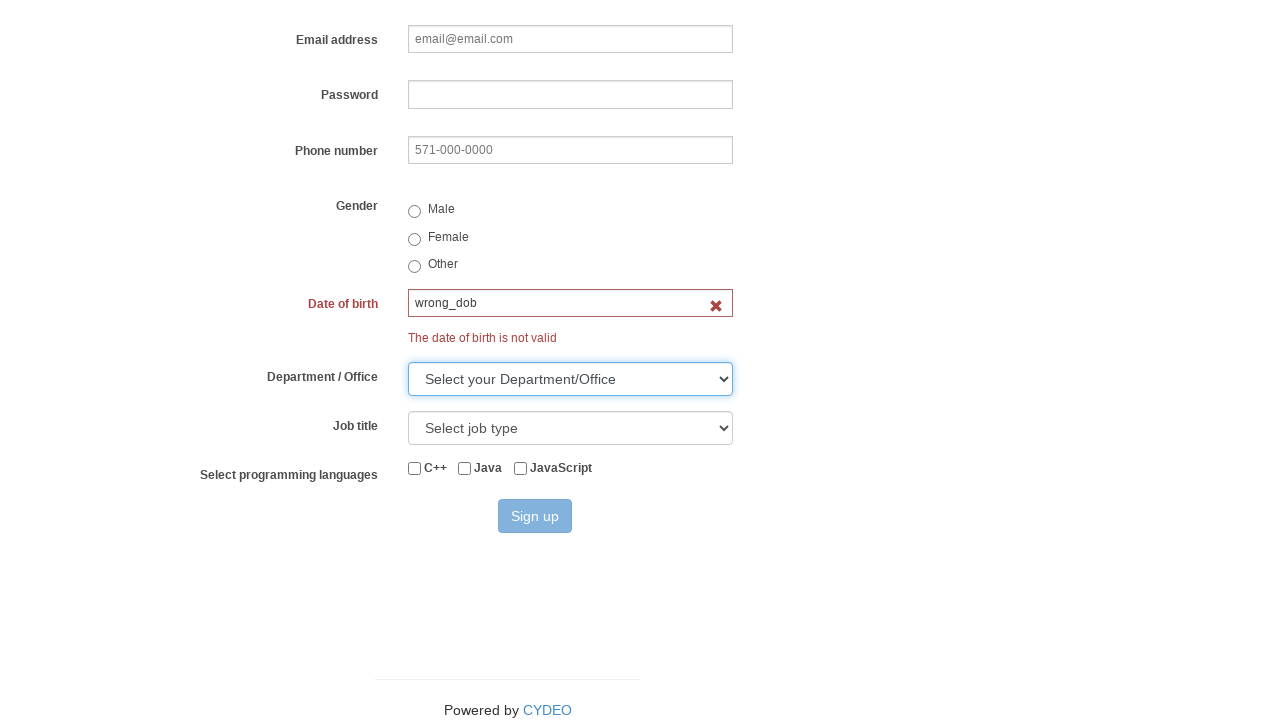

Located warning message element
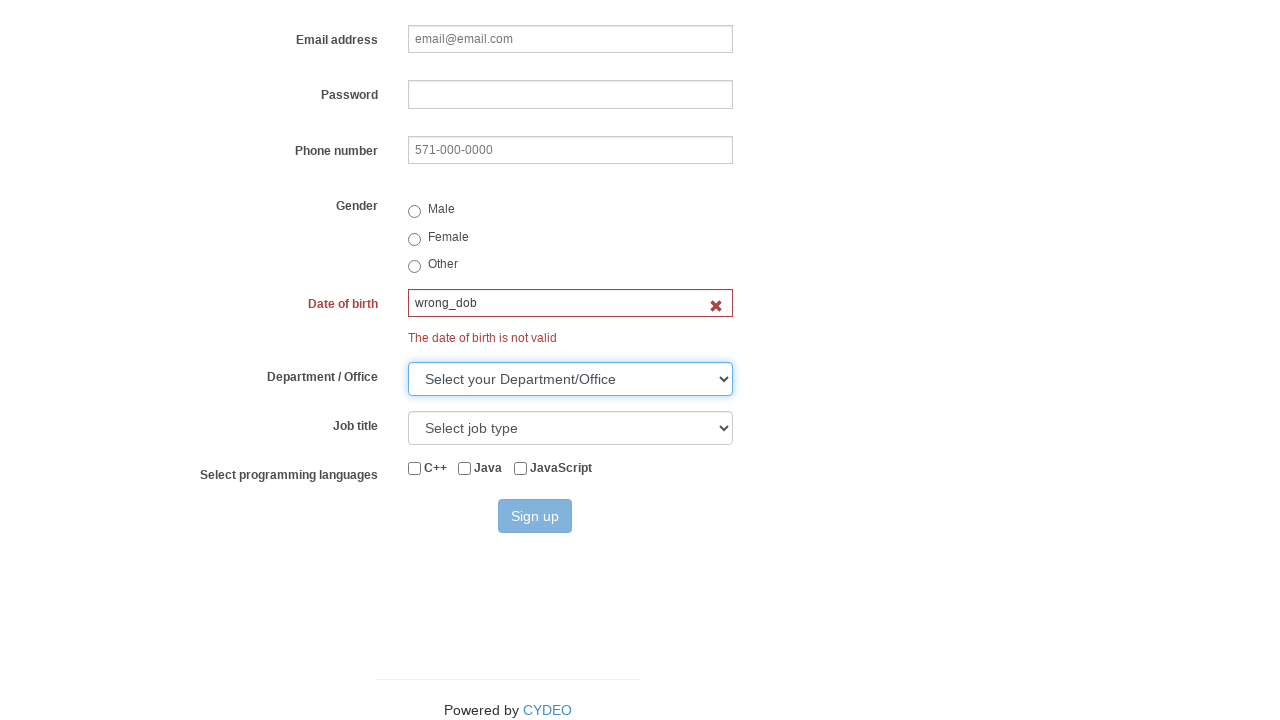

Verified that warning message is visible
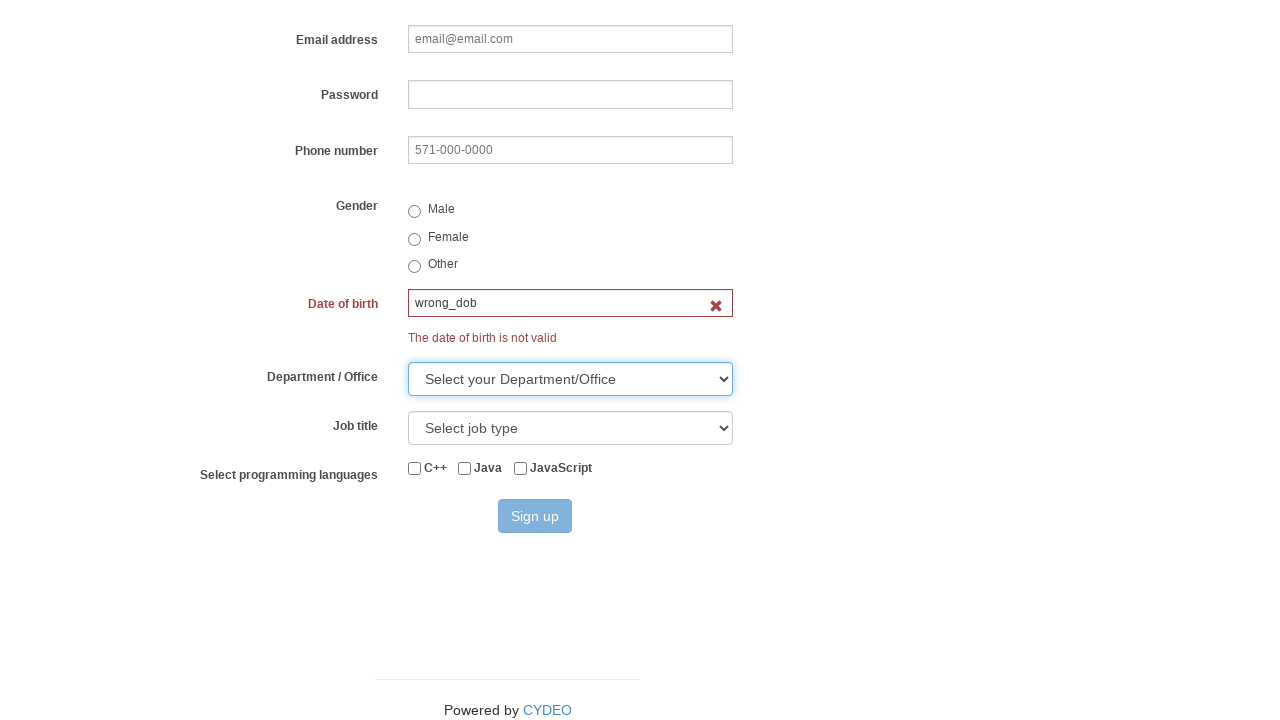

Verified warning message text matches 'The date of birth is not valid'
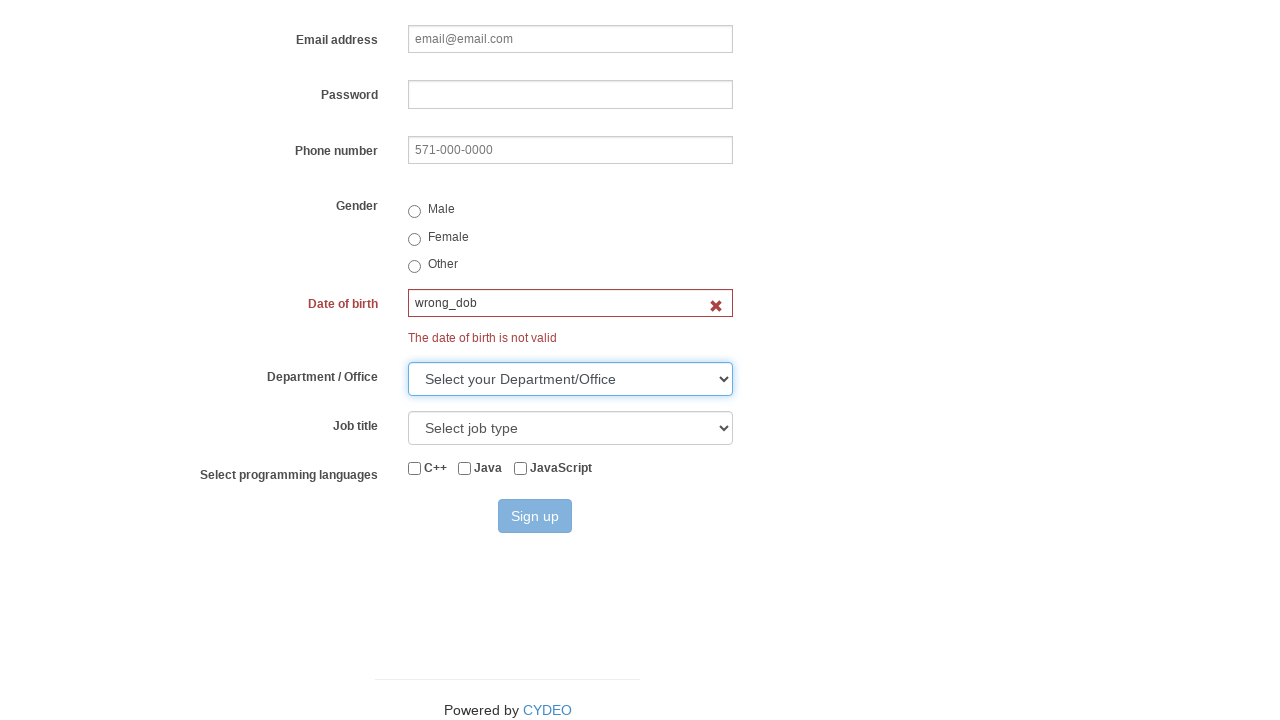

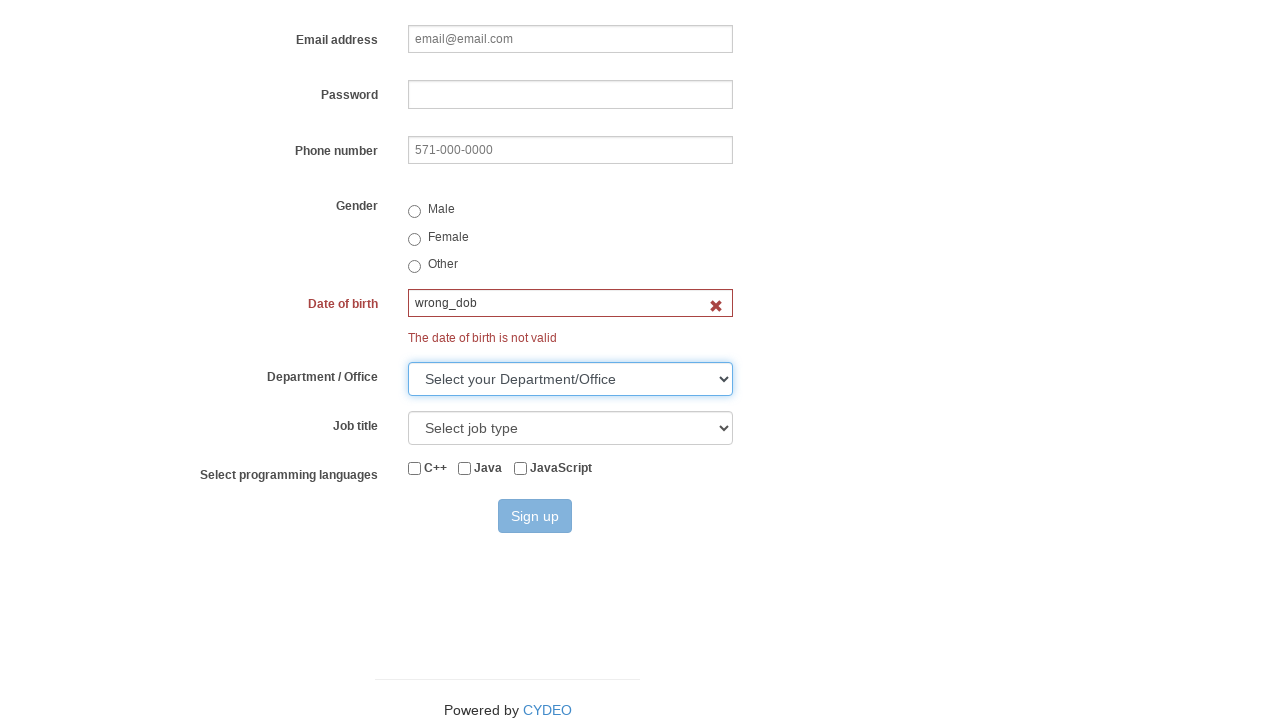